Solves a math problem on a form by calculating a value, entering it, selecting checkboxes/radio buttons, and submitting the form

Starting URL: http://suninjuly.github.io/math.html

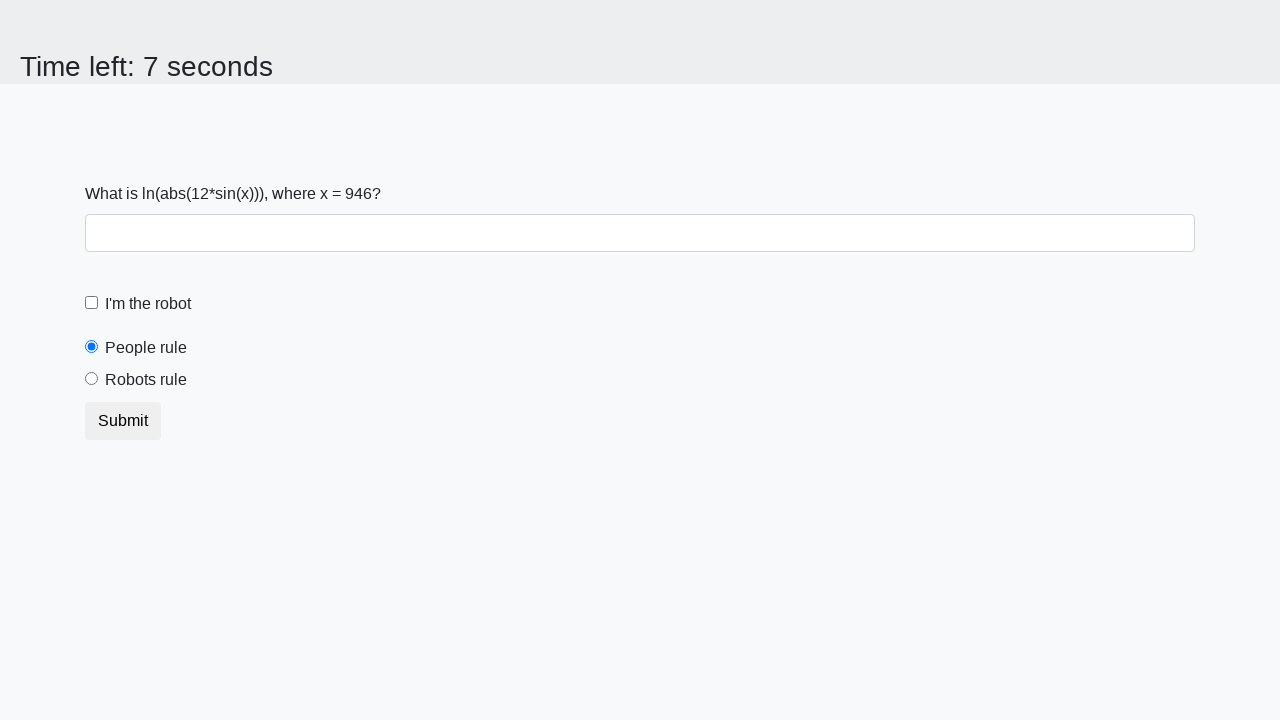

Located the input value element
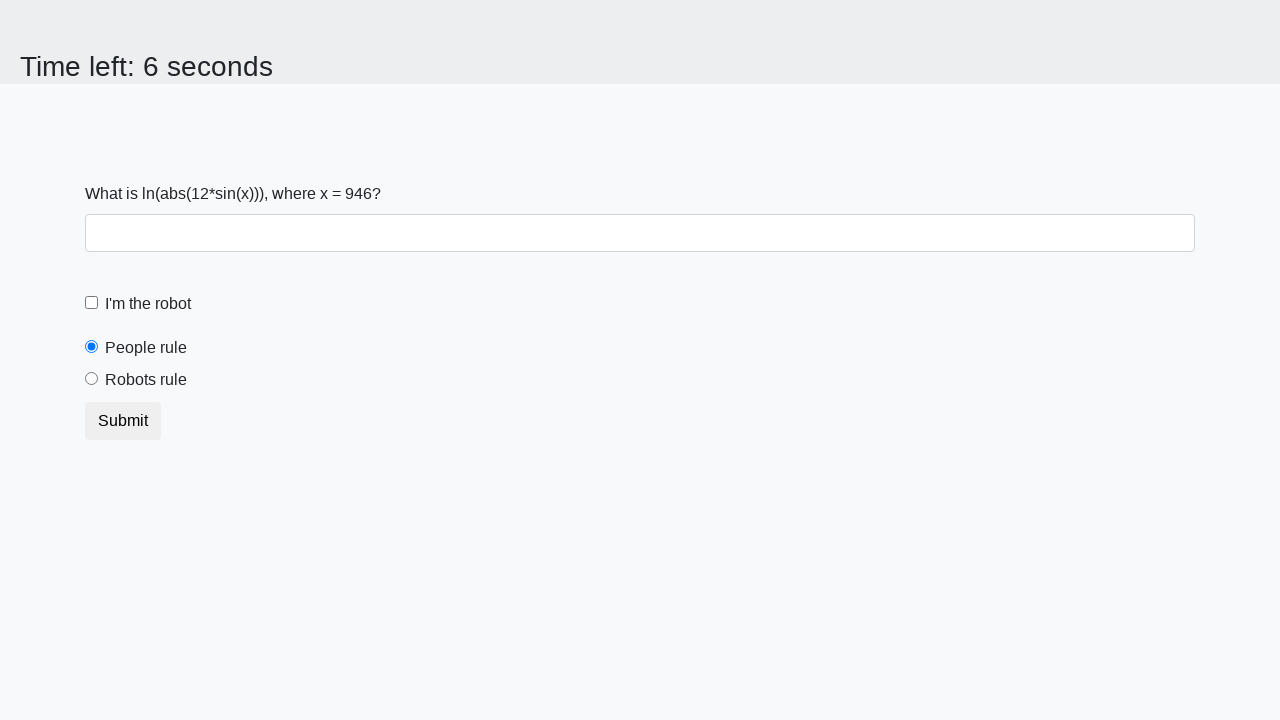

Retrieved the x value from input element
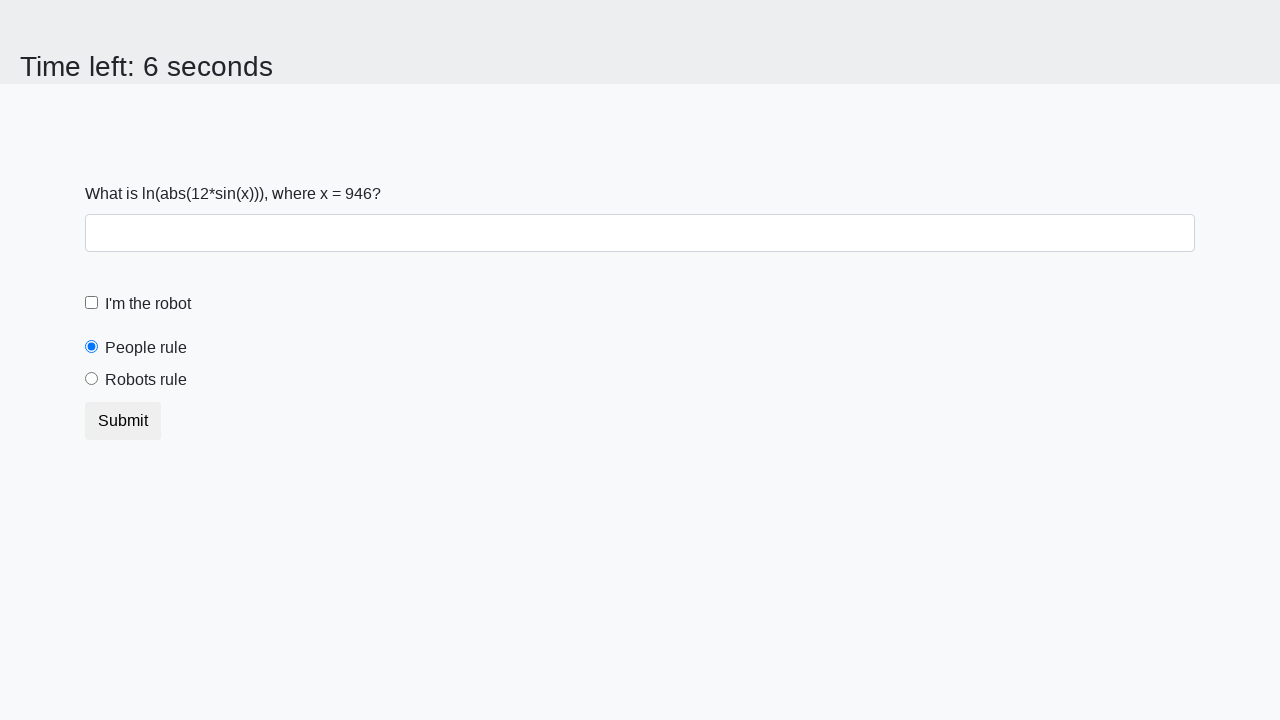

Calculated the answer: 1.4946681063776297
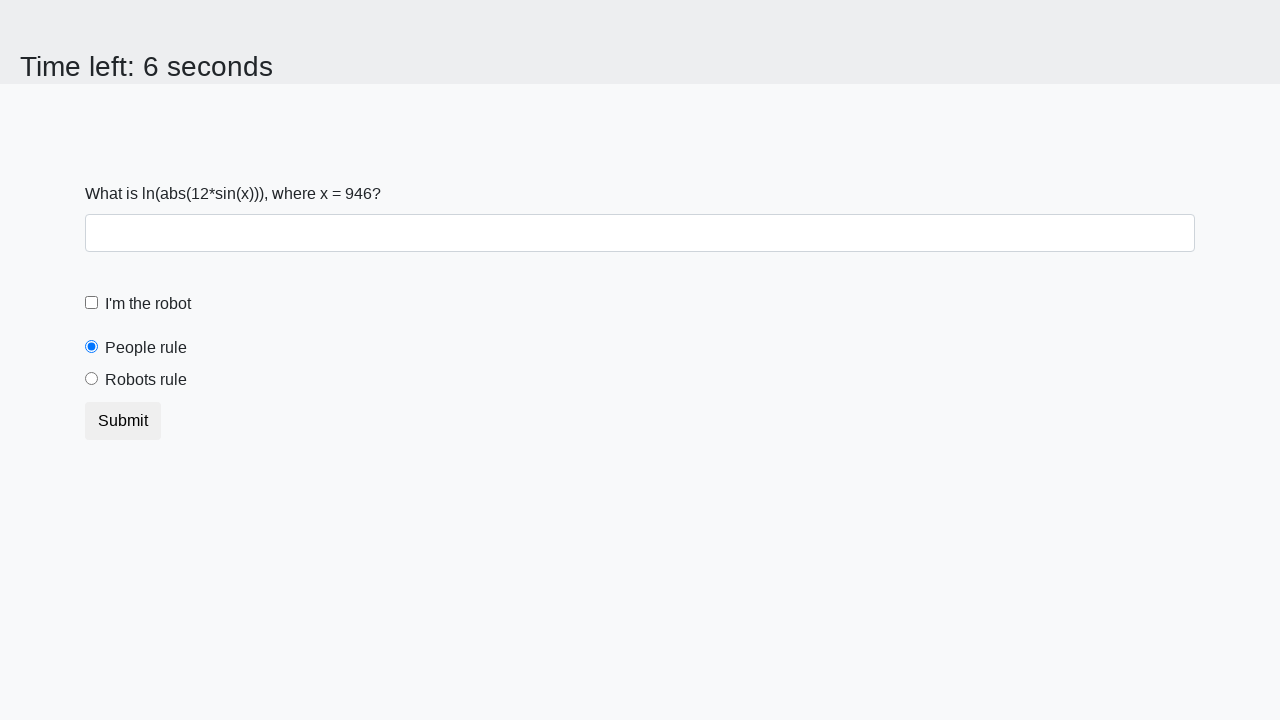

Filled answer field with calculated value on #answer
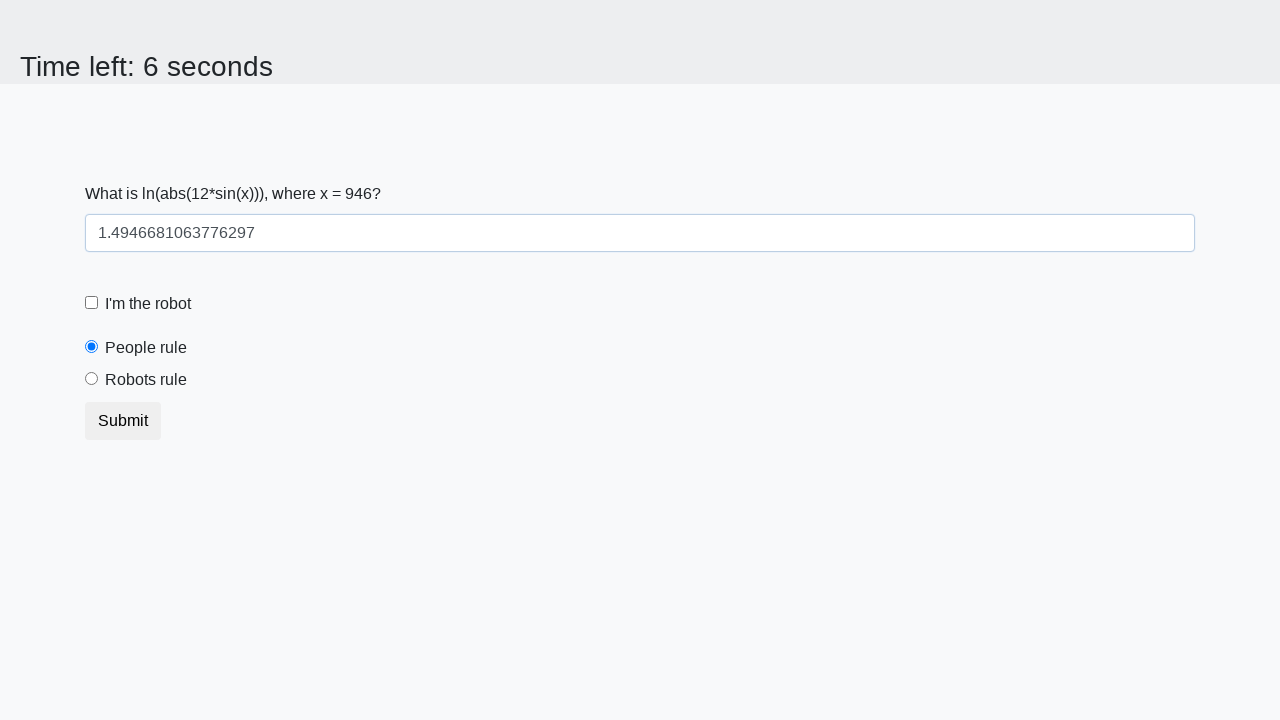

Clicked the robot checkbox at (92, 303) on #robotCheckbox
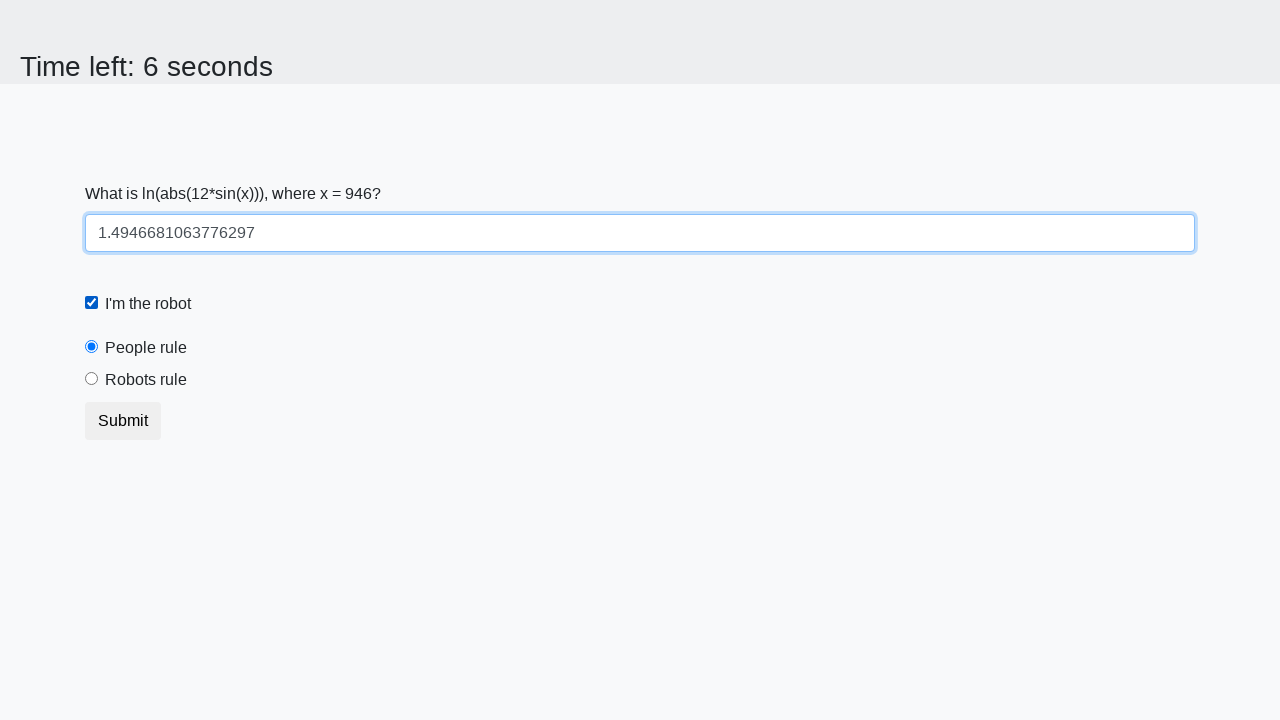

Clicked the robots rule radio button at (92, 379) on #robotsRule
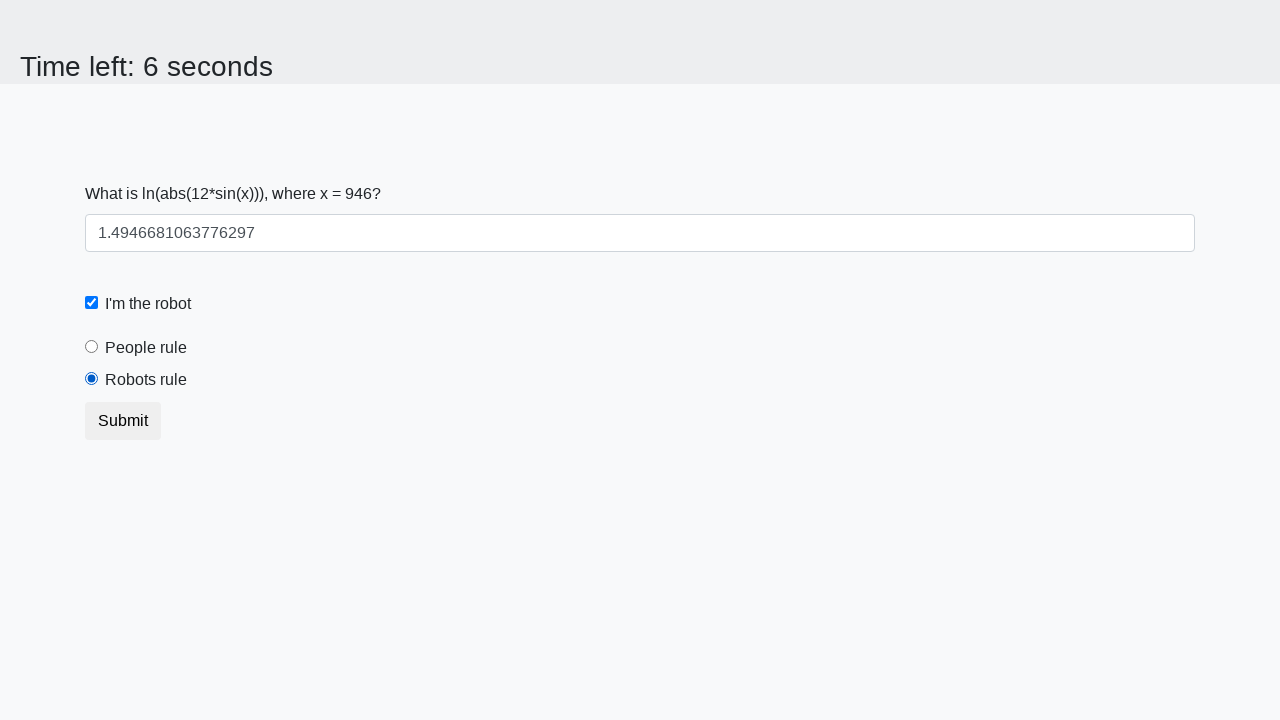

Clicked the submit button to submit the form at (123, 421) on .btn
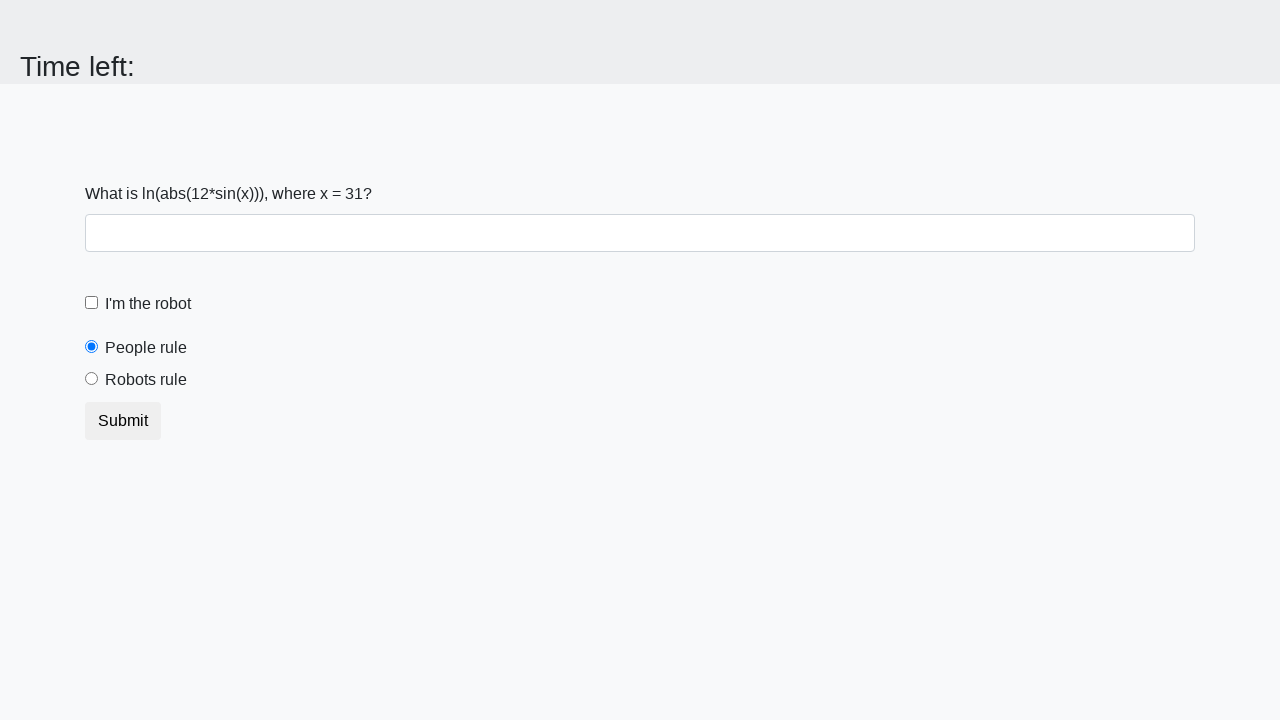

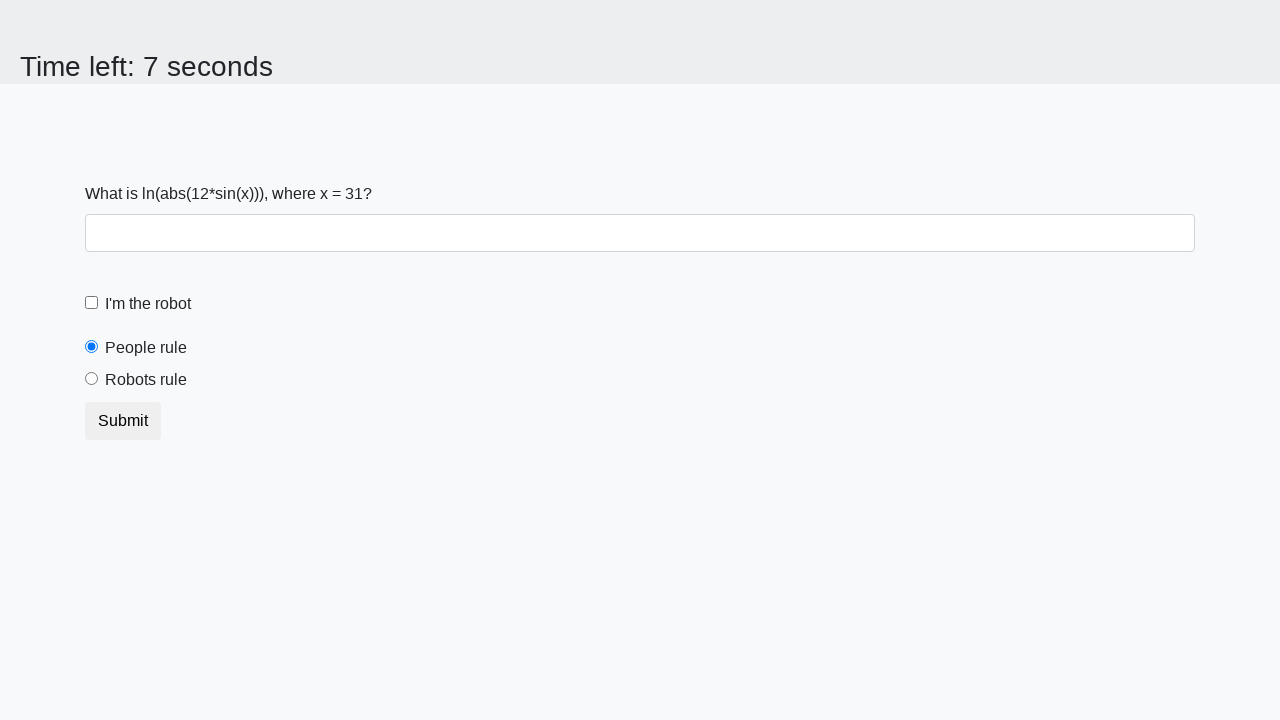